Navigates to a practice page and retrieves the page title and URL using JavaScript execution

Starting URL: https://selectorshub.com/xpath-practice-page/

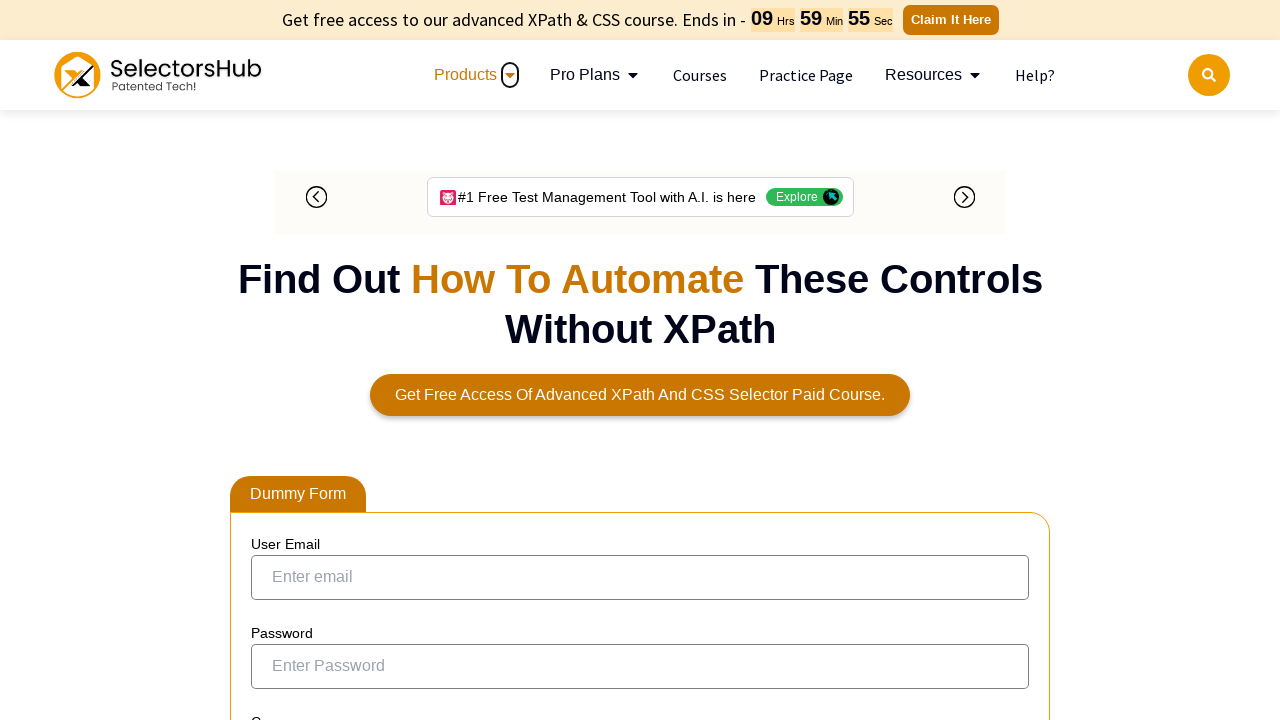

Retrieved page title using JavaScript execution
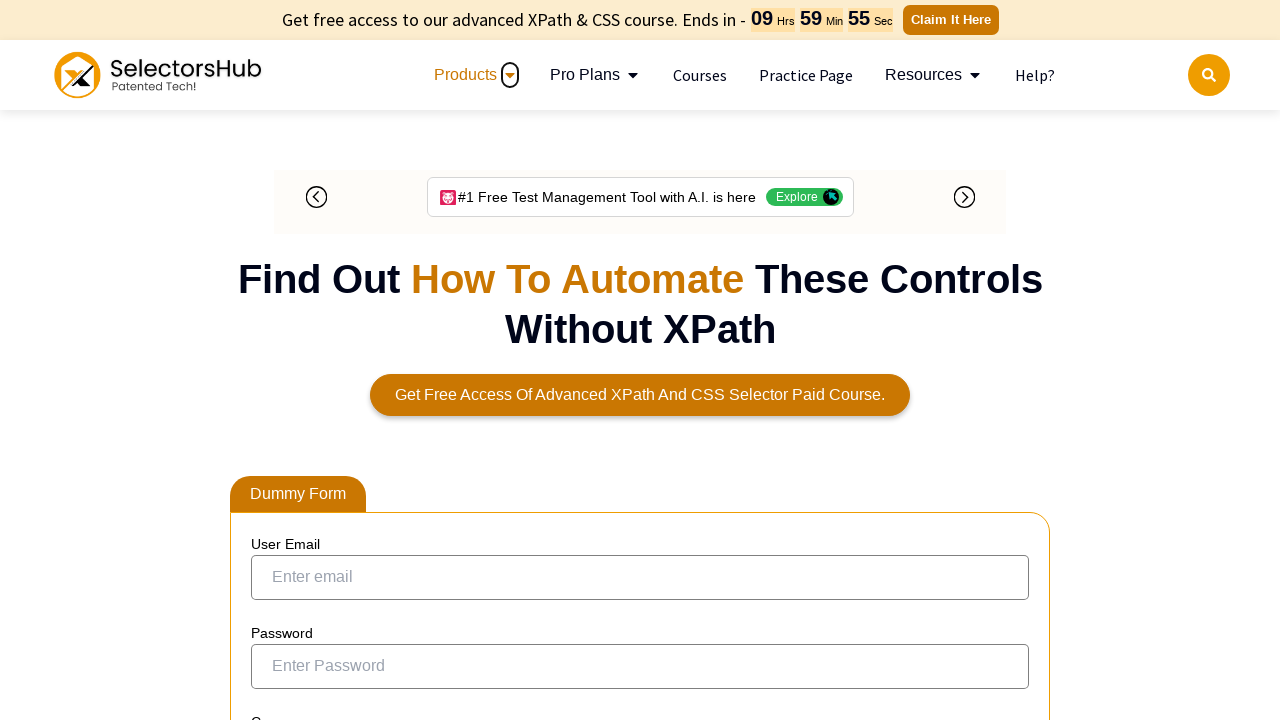

Retrieved current URL using JavaScript execution
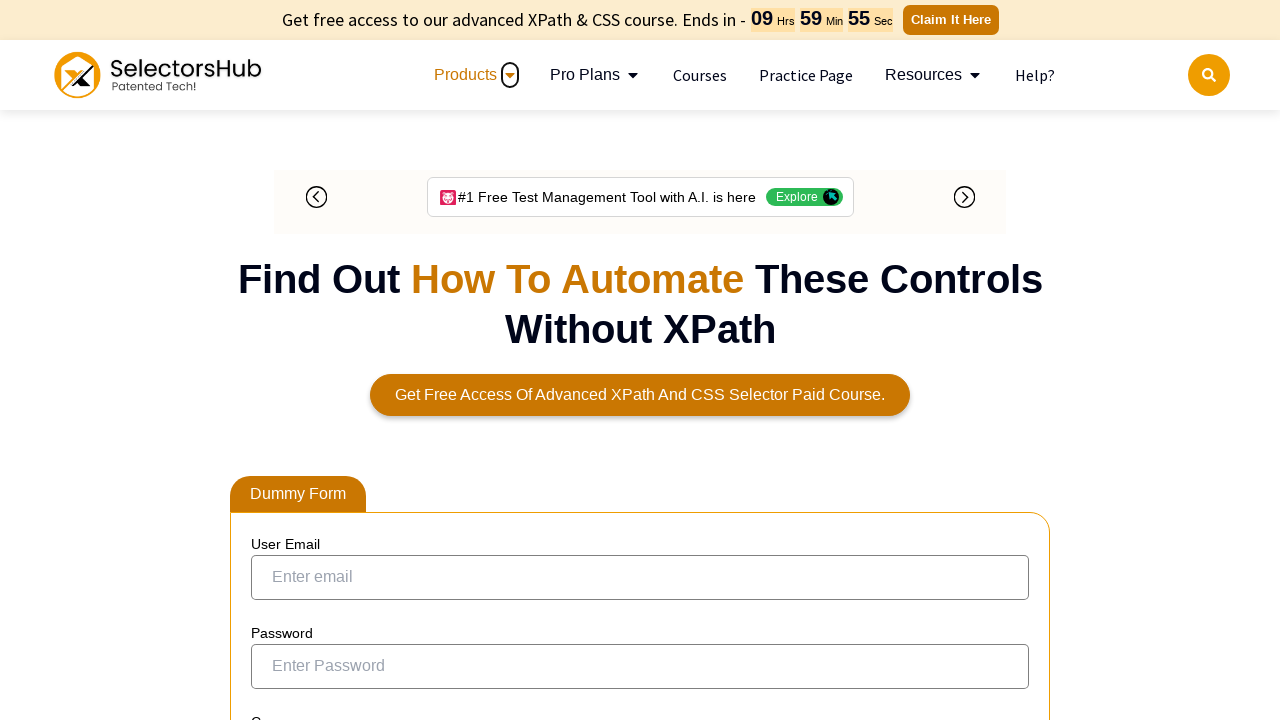

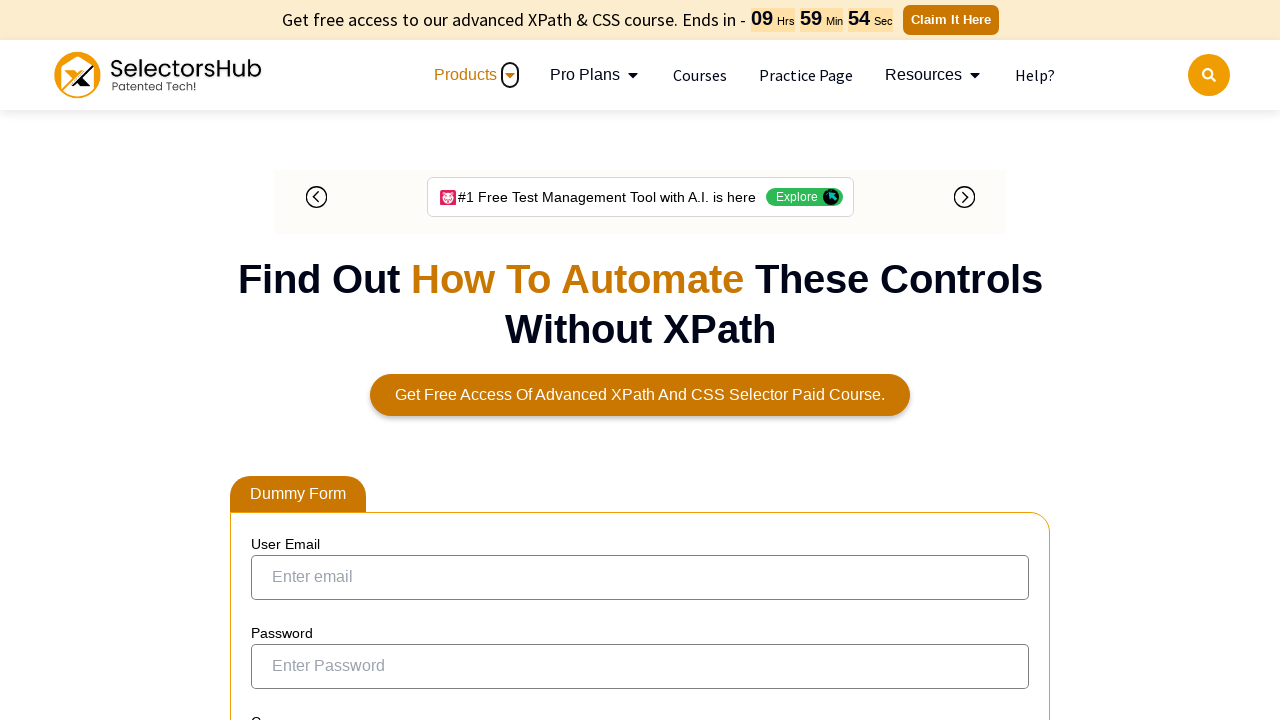